Tests text input functionality by typing a message into an autocomplete field on a practice automation page

Starting URL: https://rahulshettyacademy.com/AutomationPractice/

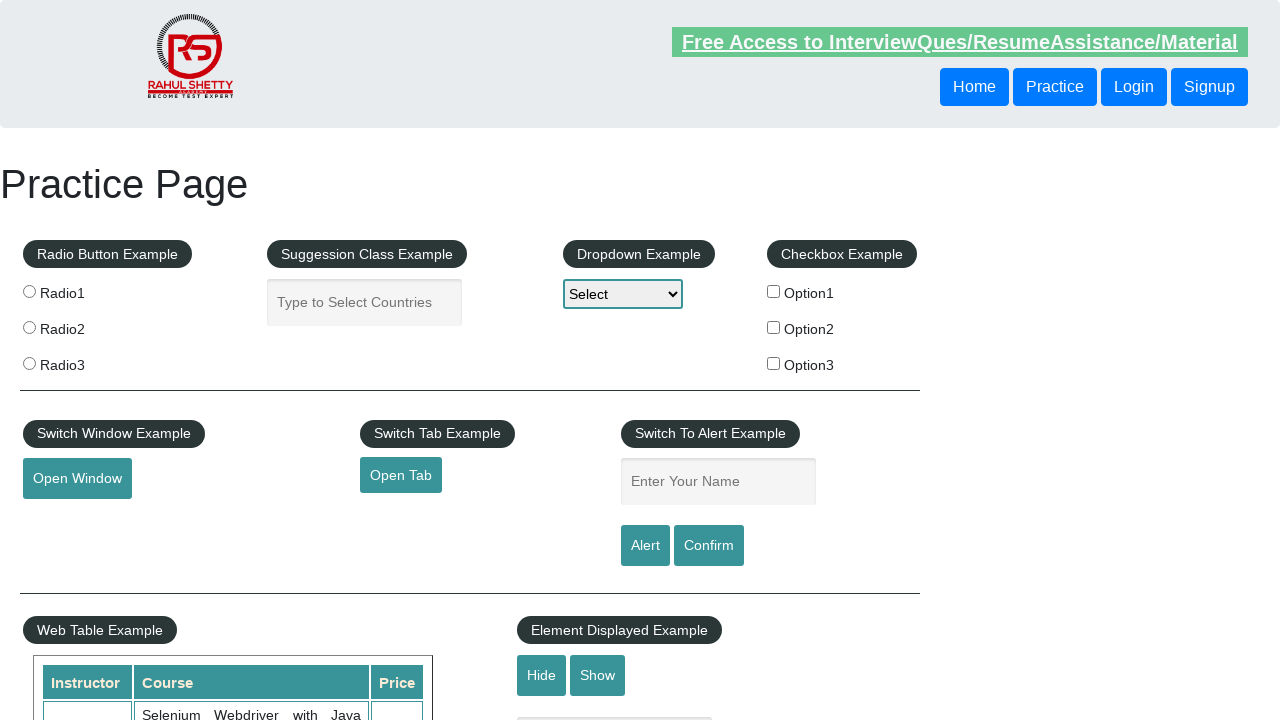

Filled autocomplete field with 'This batch is awesome' on #autocomplete
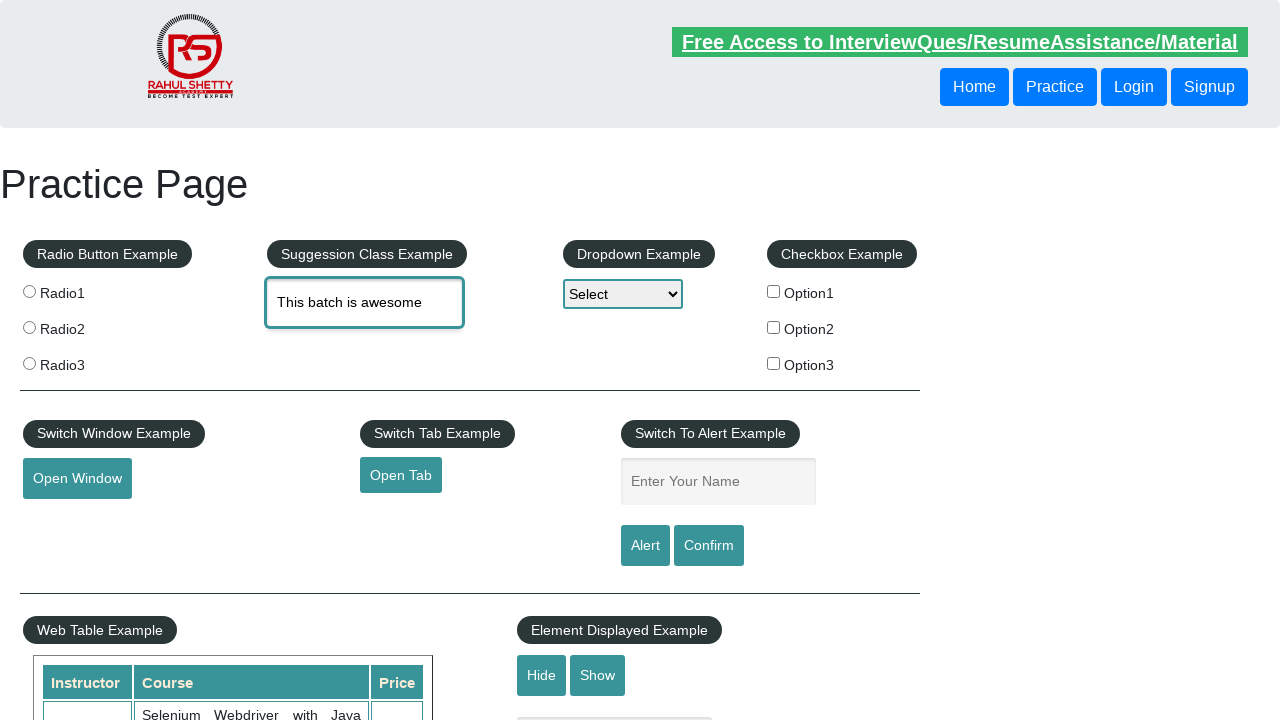

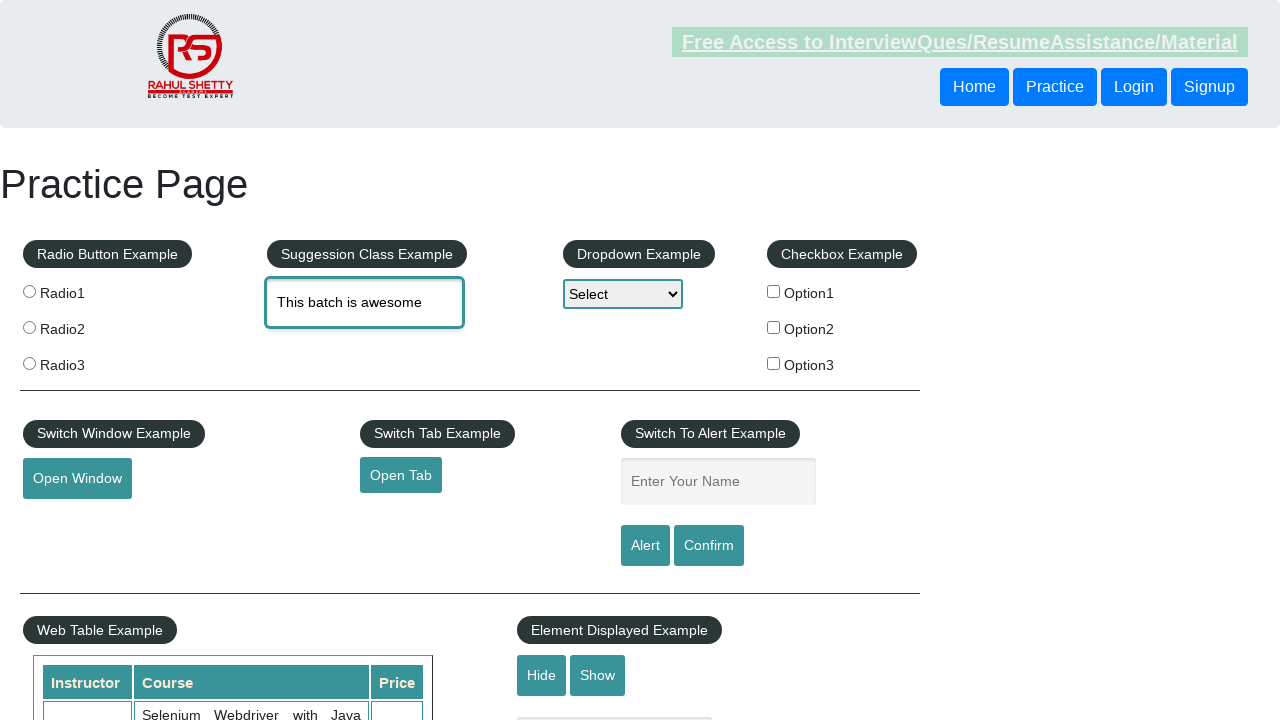